Navigates through multiple apartment listing pages for different college towns to verify page loading

Starting URL: https://www.apartments.com/ames-ia/max-1-bedrooms/

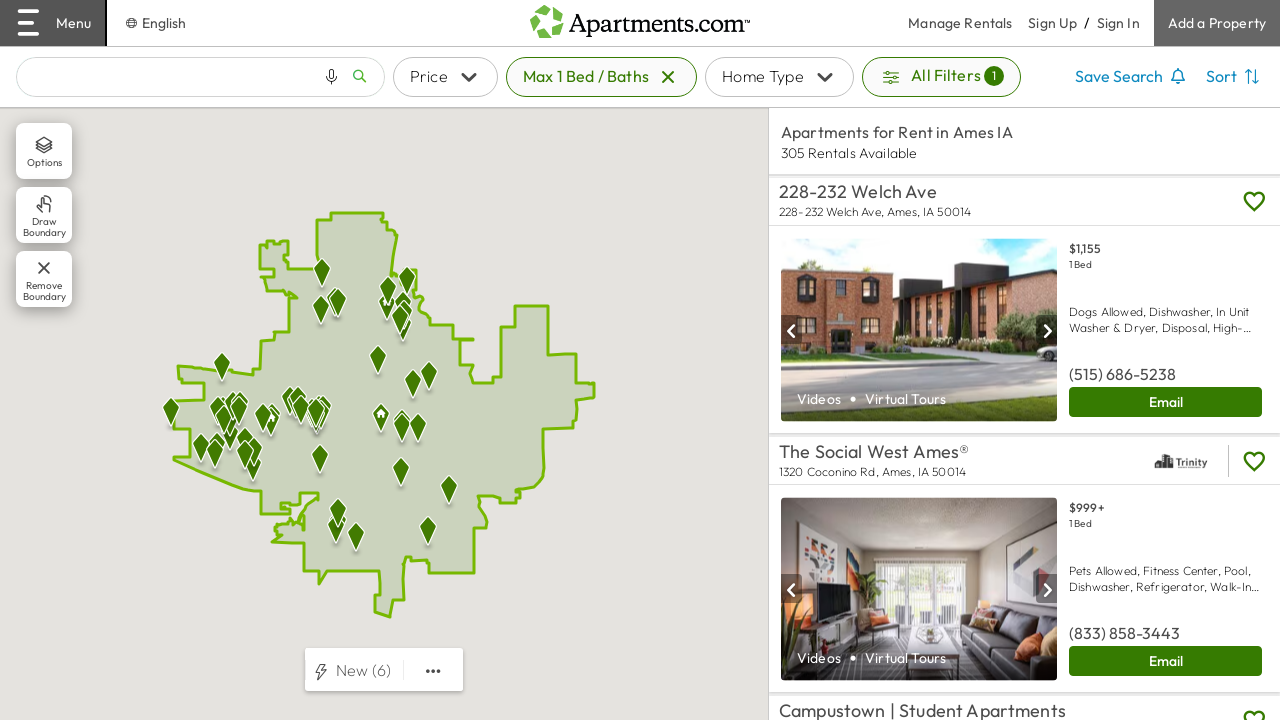

Waited 2000ms for initial page load at Ames, IA listings
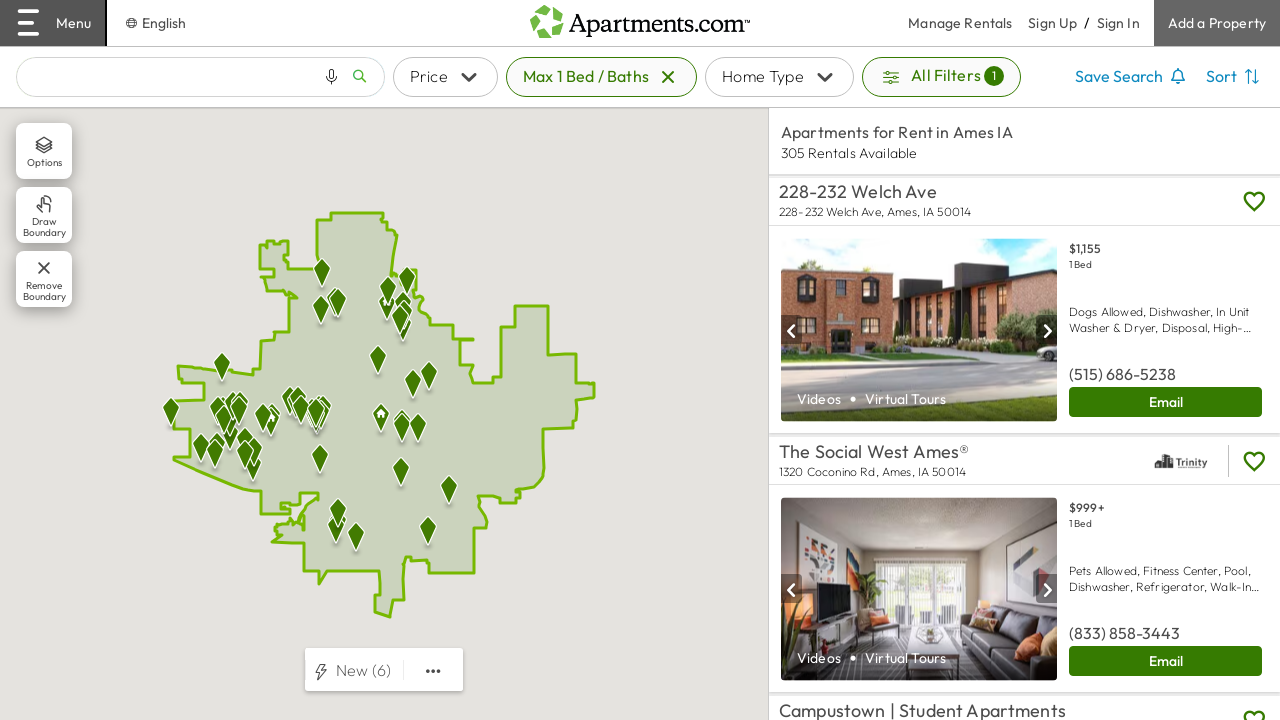

Navigated to College Station, TX apartment listings page
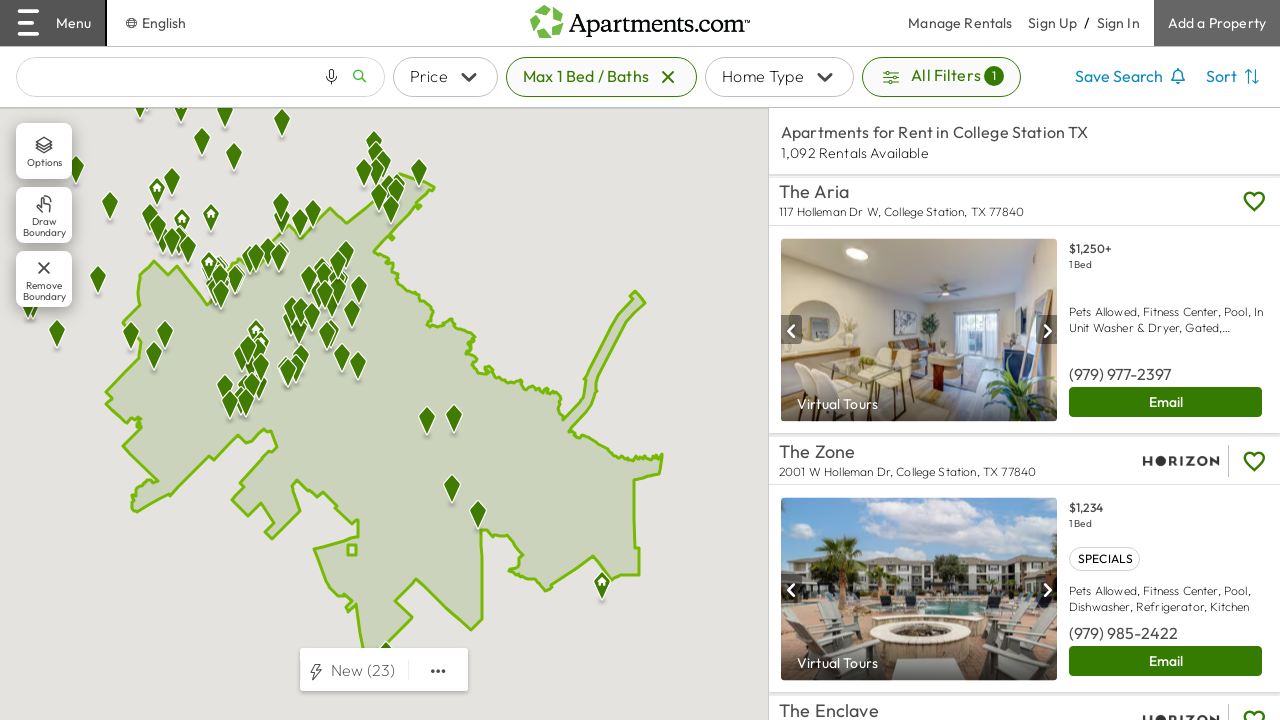

Waited 2000ms for College Station, TX page to load
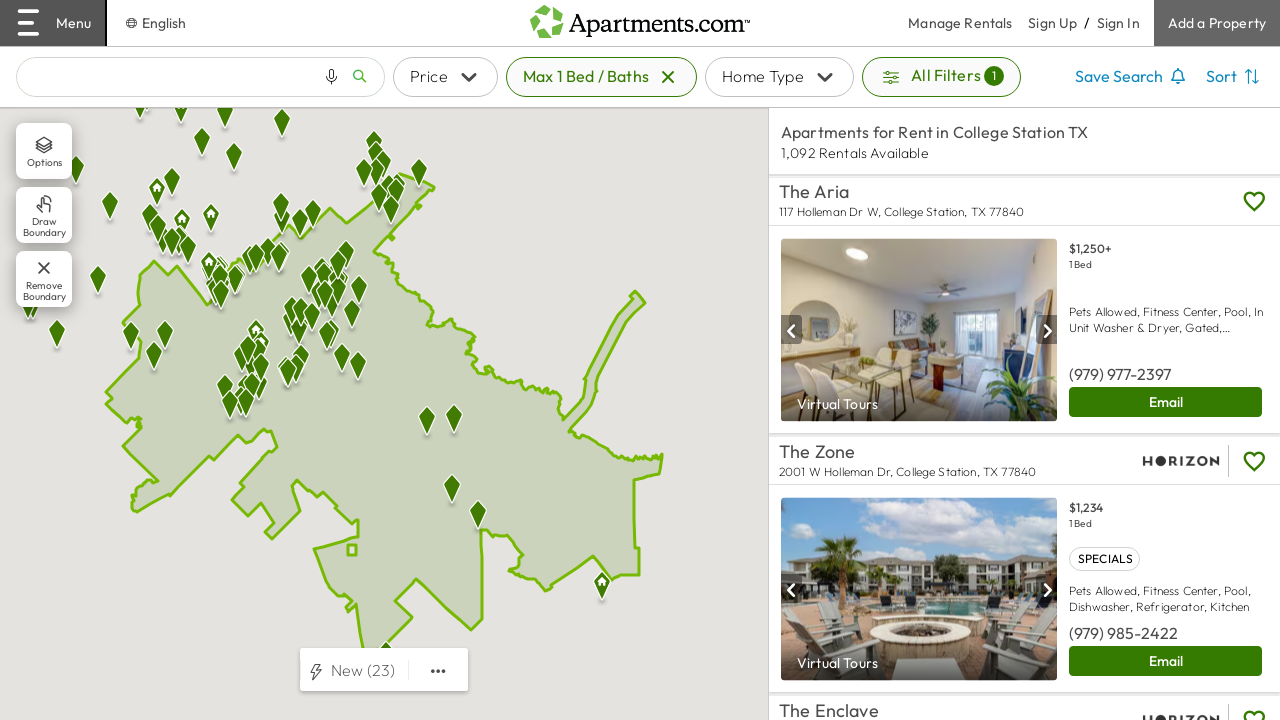

Navigated to Minneapolis, MN apartment listings page
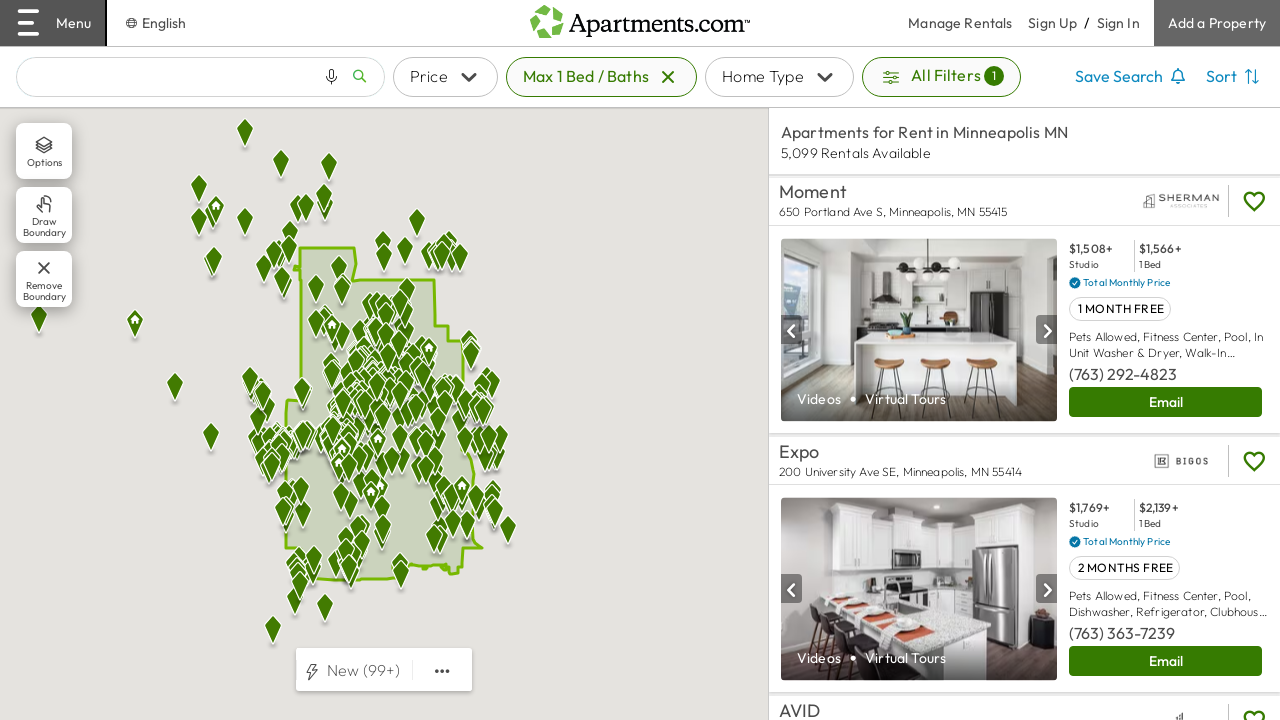

Waited 2000ms for Minneapolis, MN page to load
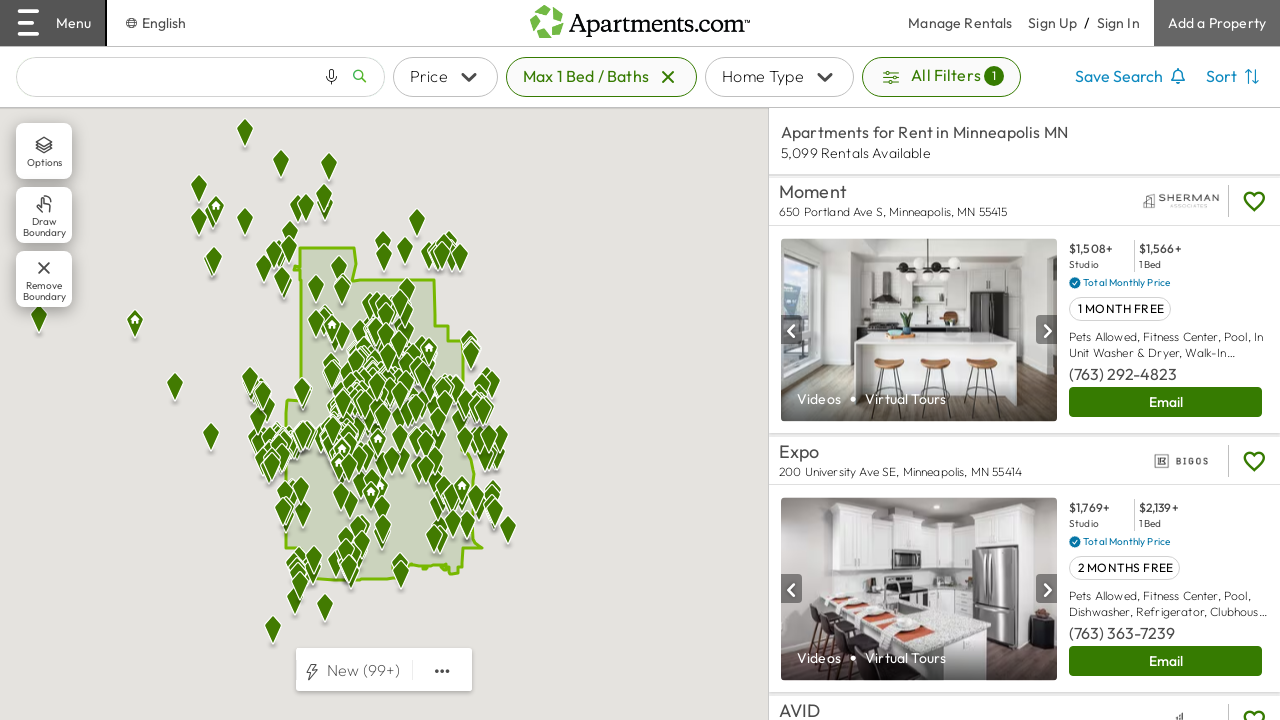

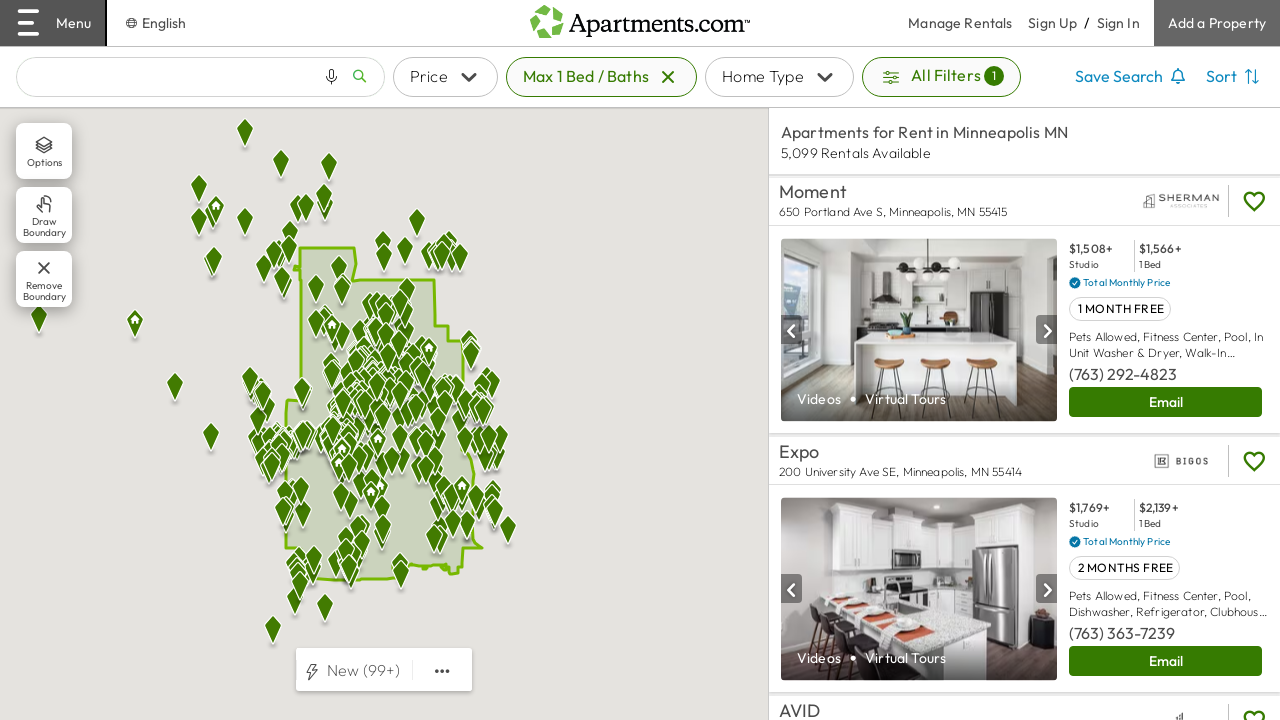